Tests radio button functionality by checking the male radio button and verifying it's selected

Starting URL: https://testautomationpractice.blogspot.com/

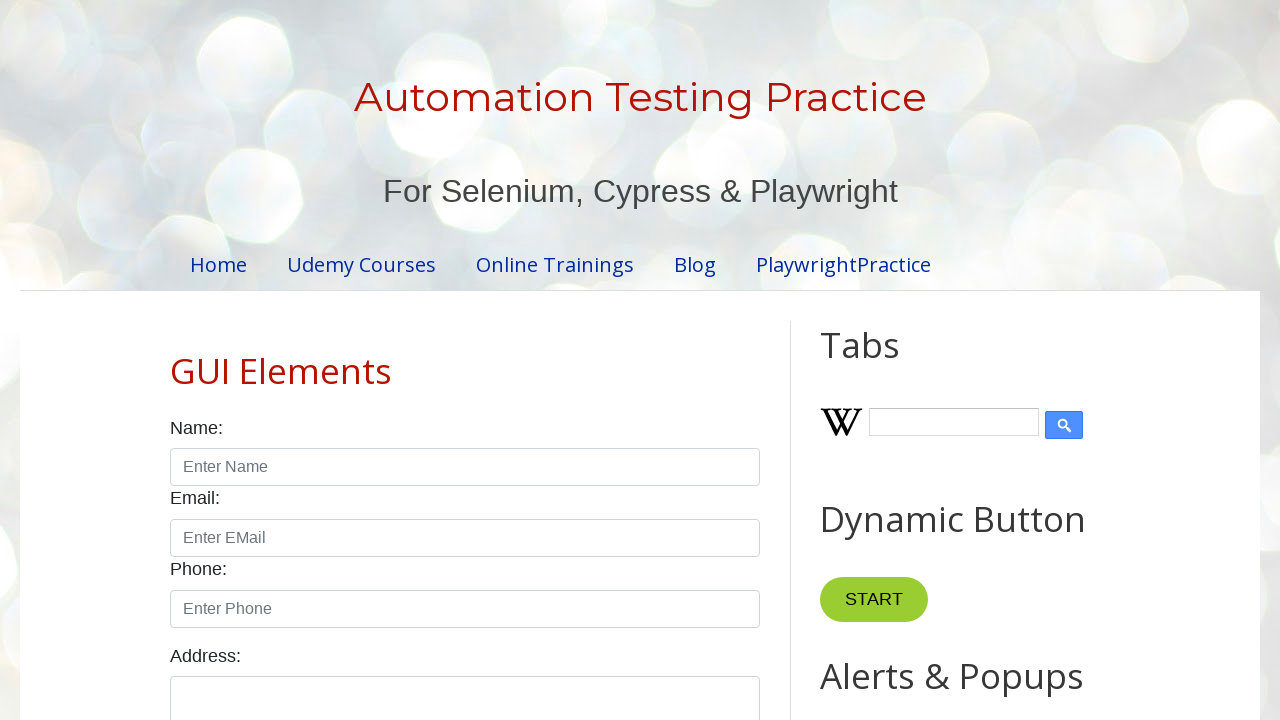

Checked the male radio button at (176, 360) on #male
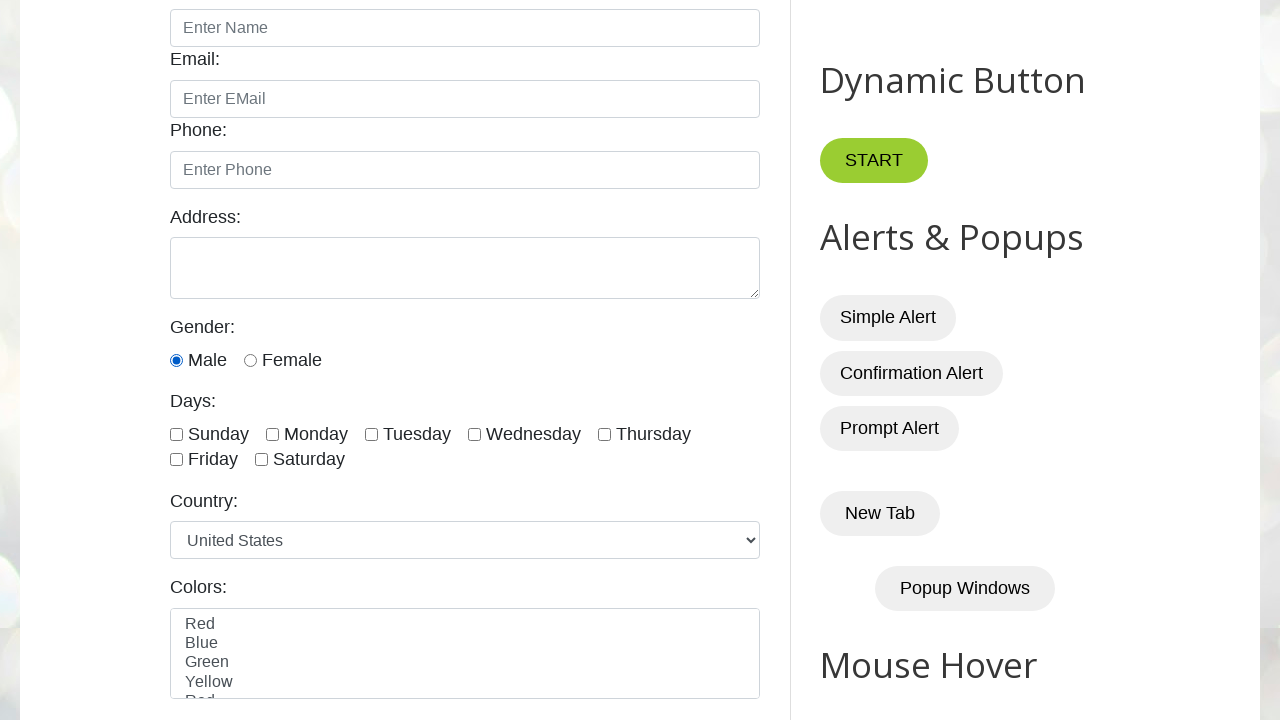

Verified that the male radio button is selected
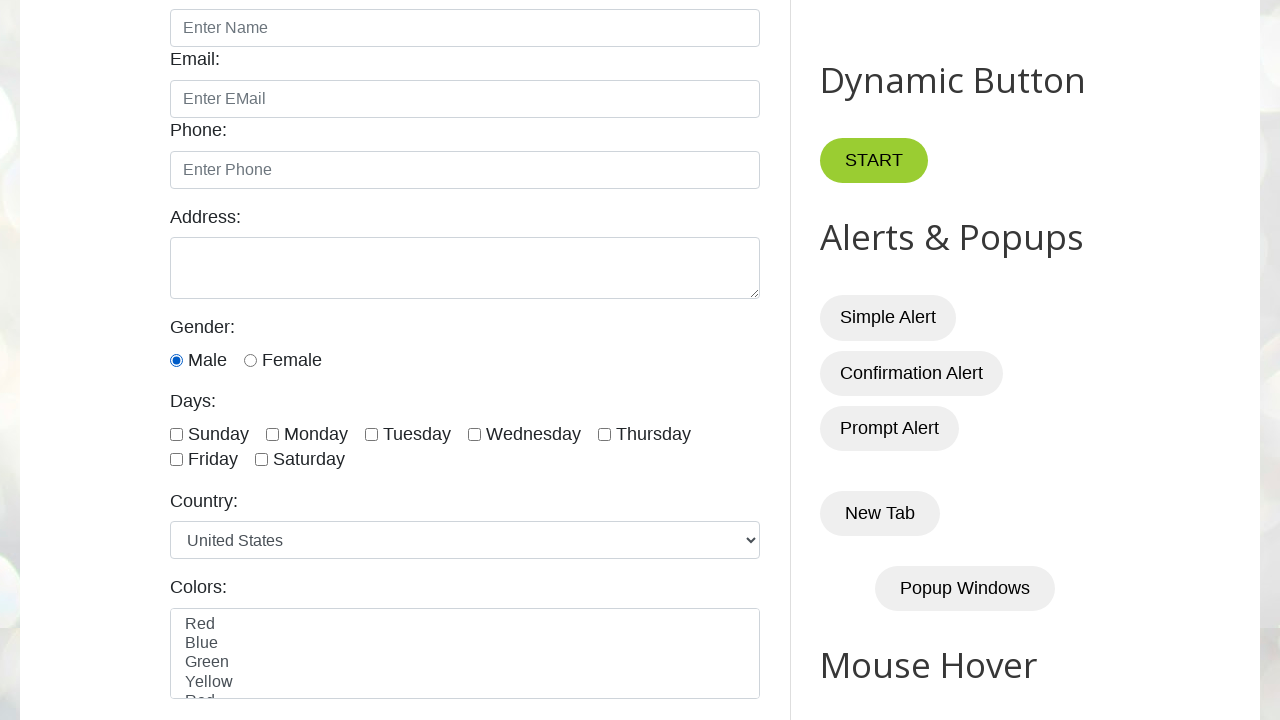

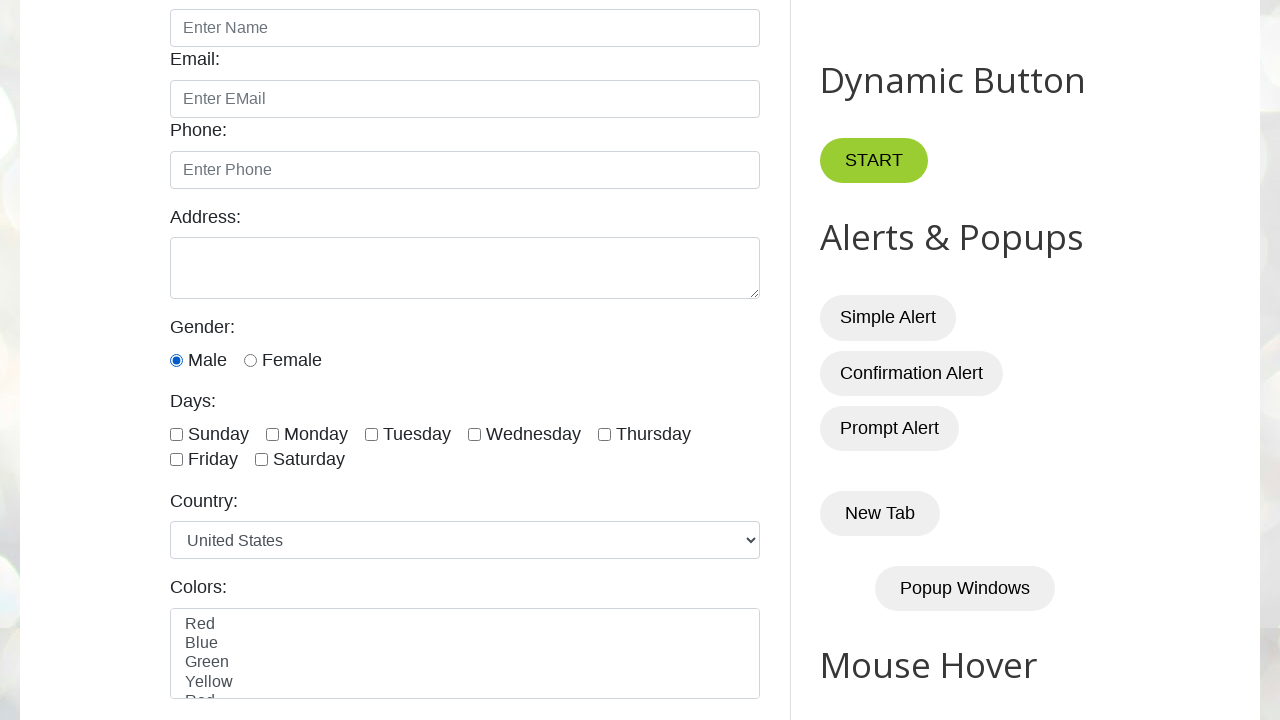